Tests job search functionality on a job board by navigating to the Jobs page, searching for a full-time job by keyword, filtering by job type, and applying for the first listed job.

Starting URL: https://alchemy.hguy.co/jobs/

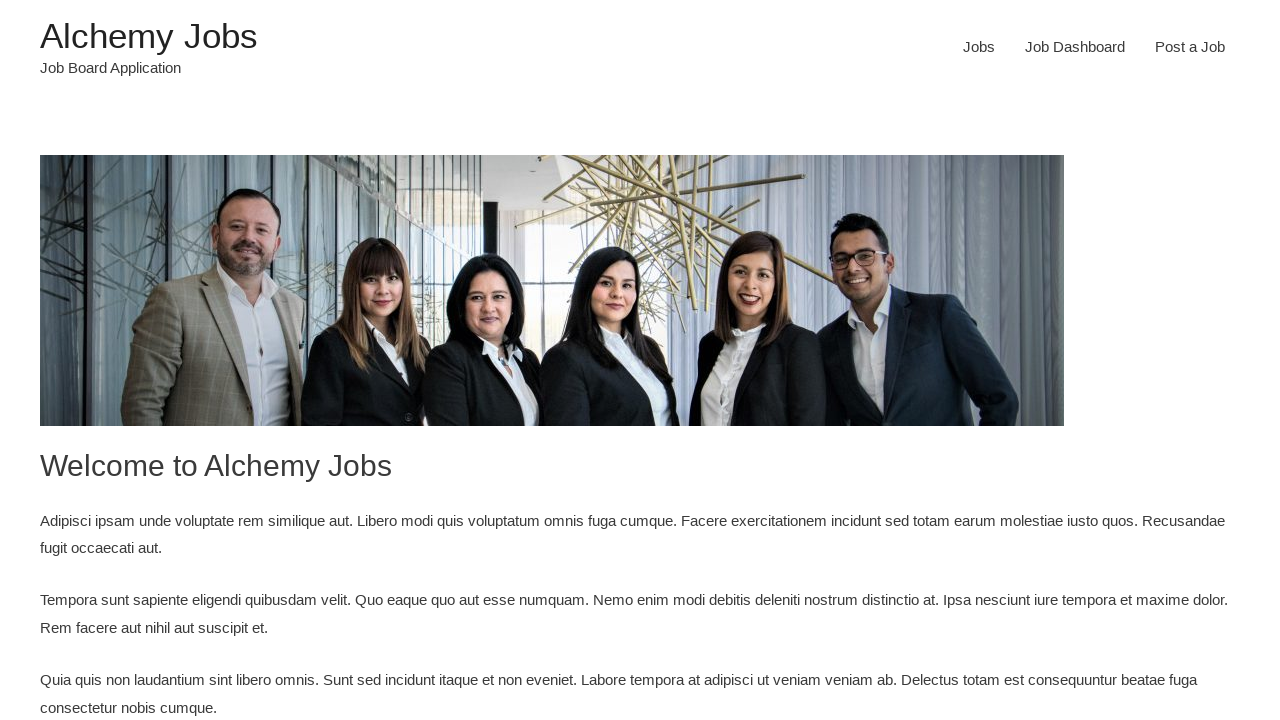

Clicked Jobs menu item to navigate to Jobs page at (979, 47) on li#menu-item-24 a:has-text('Jobs')
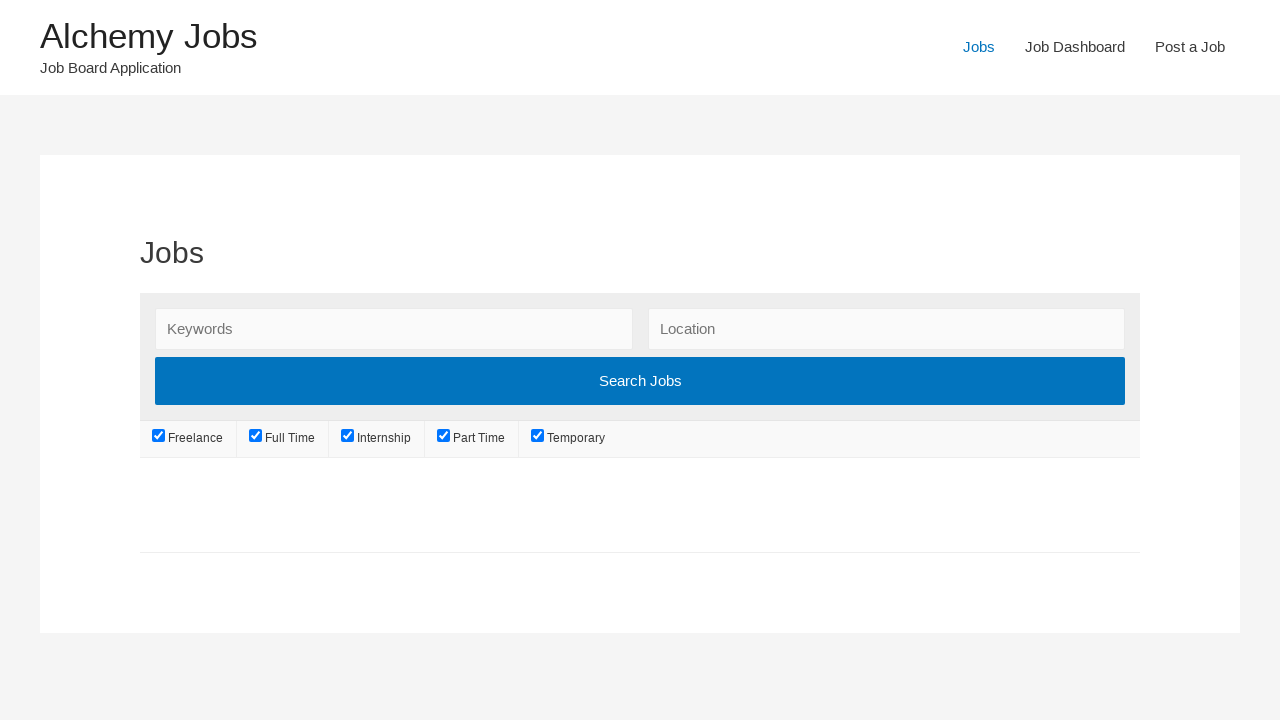

Jobs page header loaded and verified
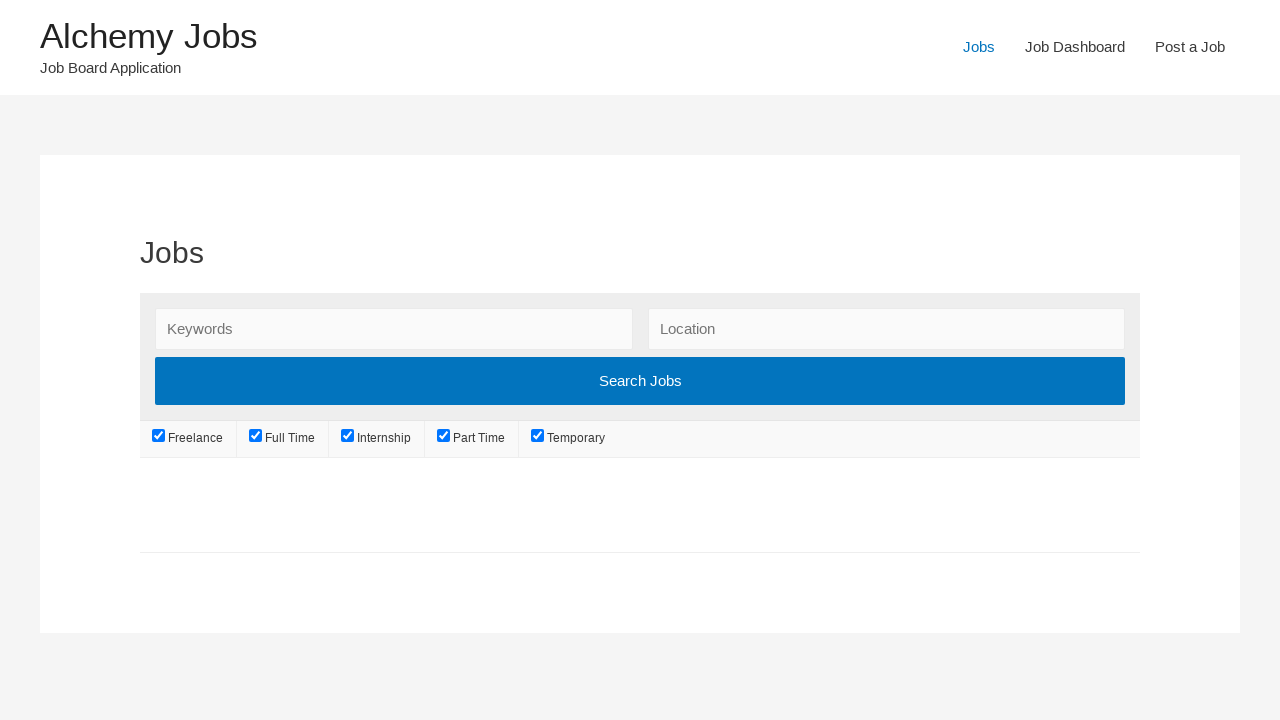

Filled search field with 'Software Developer' on #search_keywords
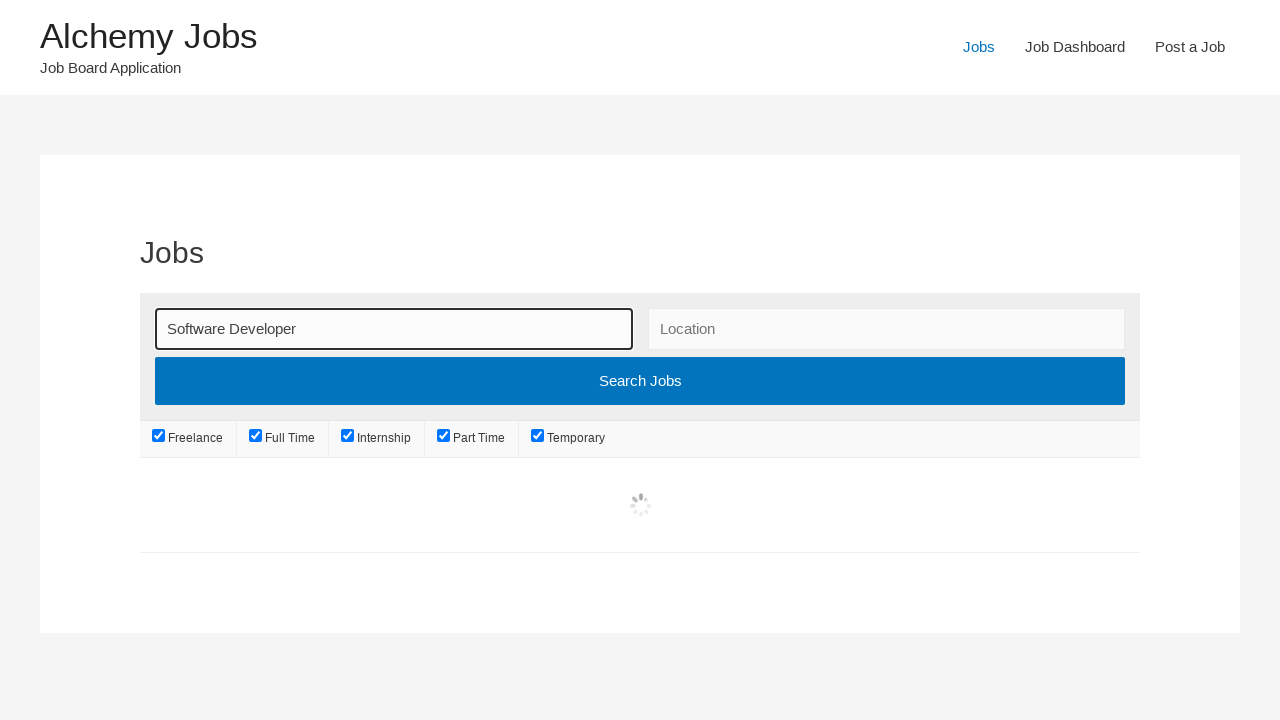

Clicked search submit button at (640, 381) on .search_submit input
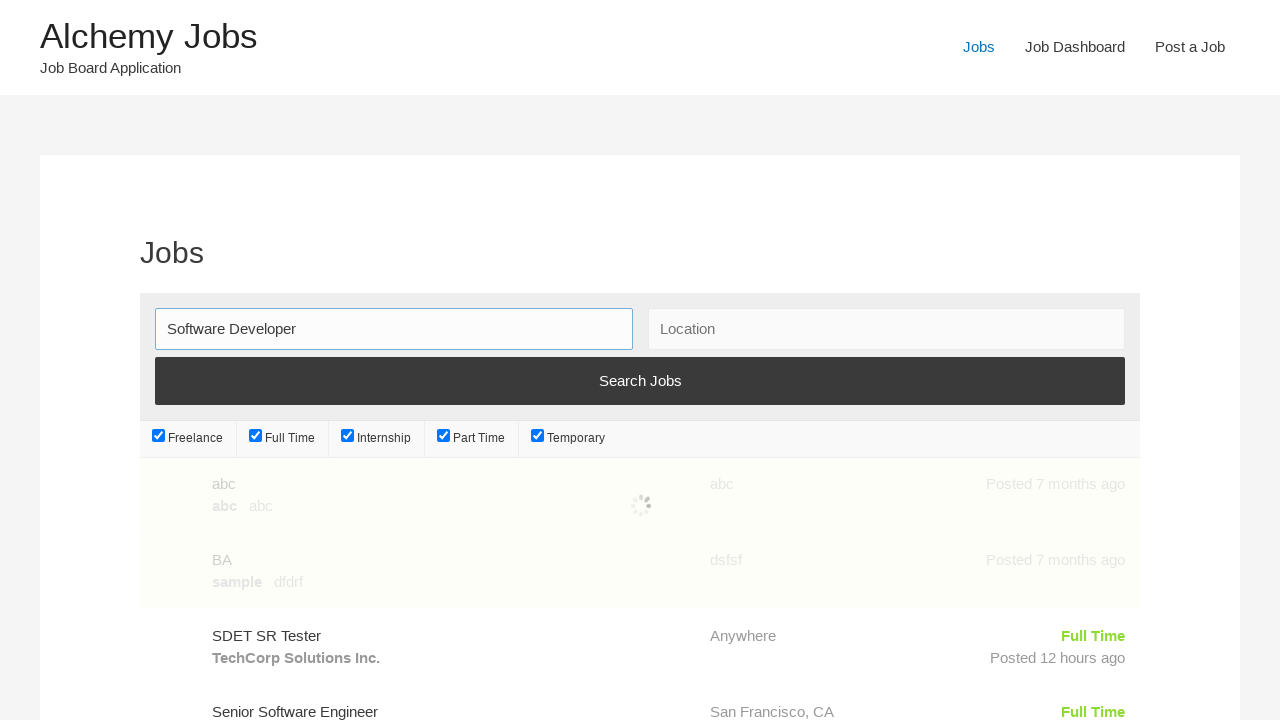

Unchecked Freelance job type filter at (159, 436) on input#job_type_freelance
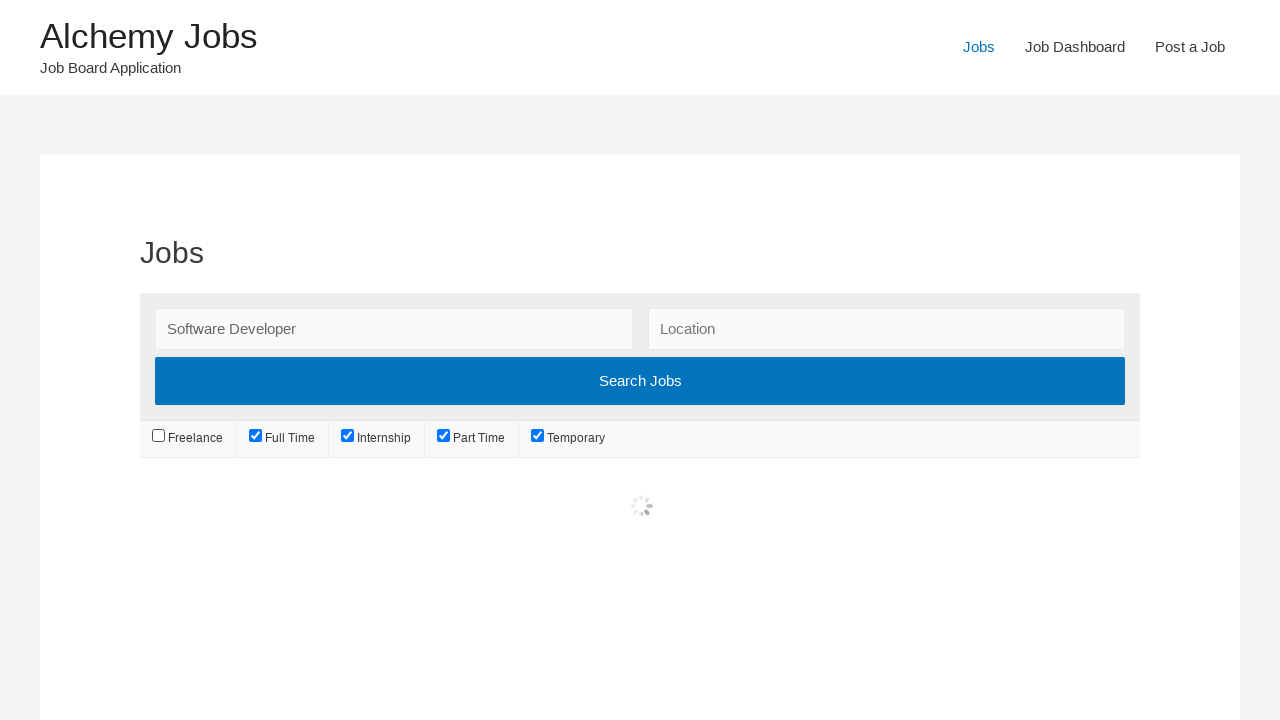

Unchecked Internship job type filter at (348, 436) on input#job_type_internship
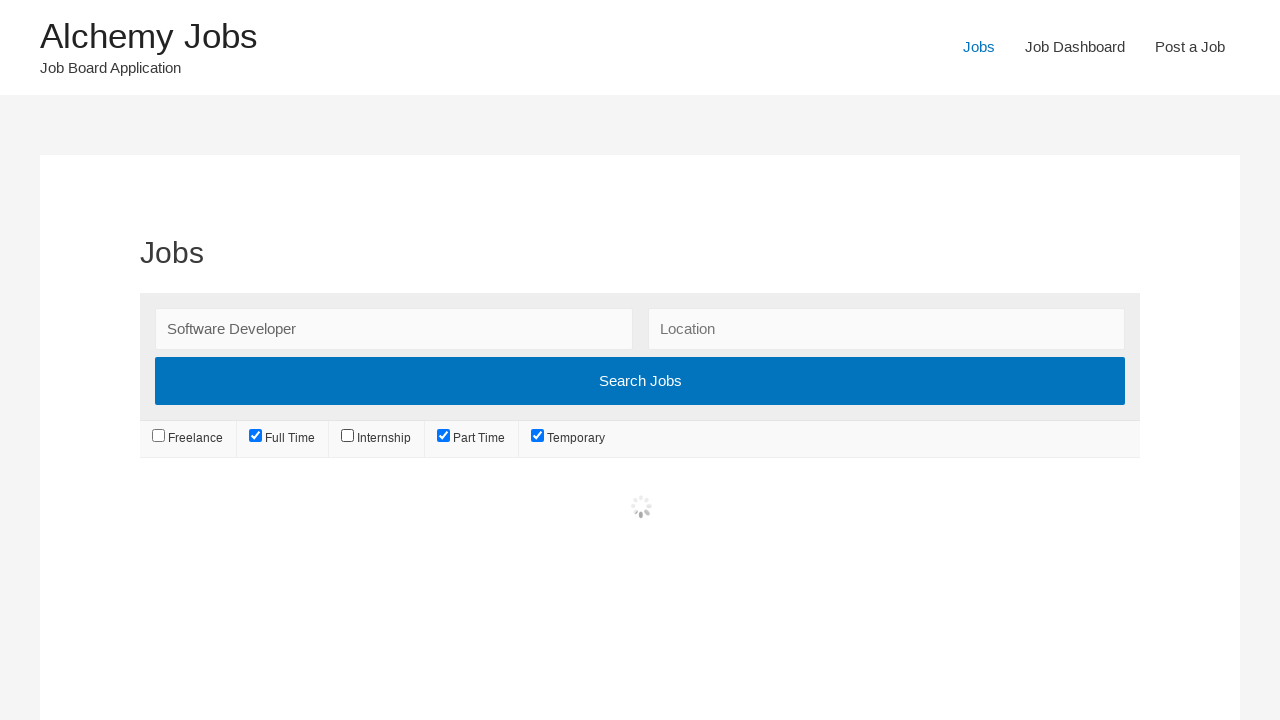

Unchecked Part-time job type filter at (444, 436) on input#job_type_part-time
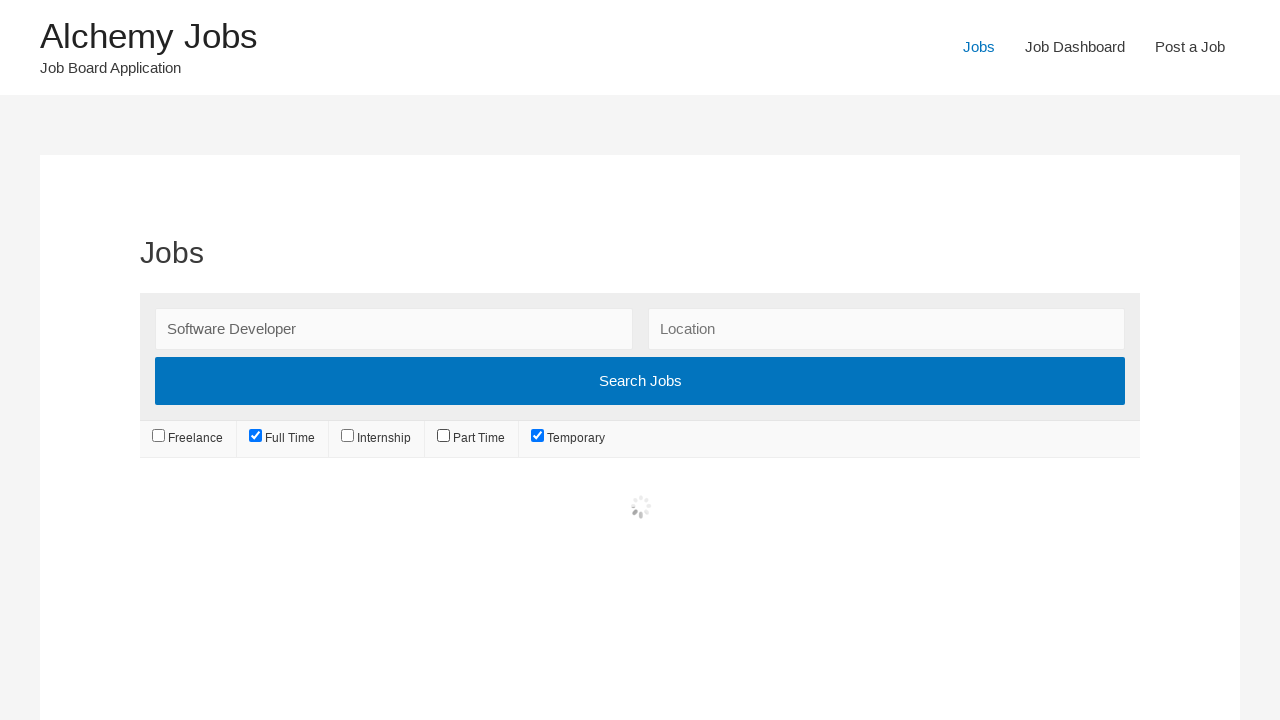

Unchecked Temporary job type filter at (537, 436) on input#job_type_temporary
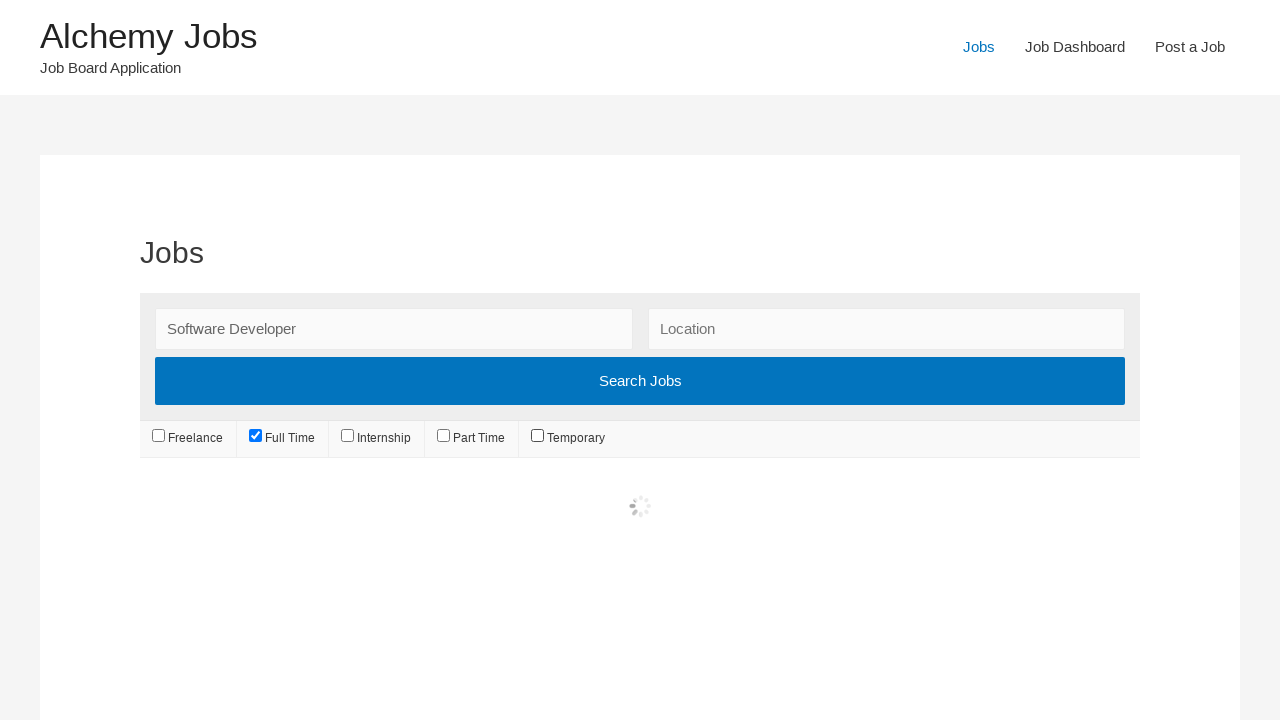

Job listings loaded
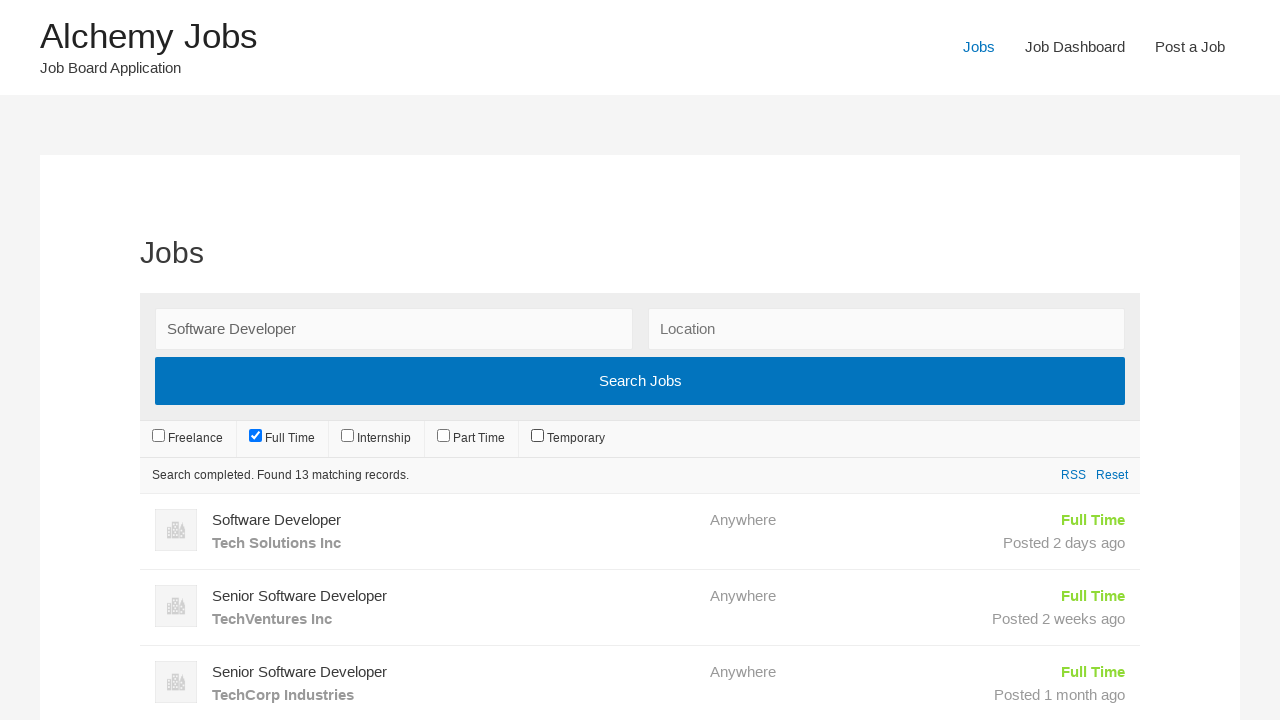

Clicked first job listing at (640, 532) on (//ul[contains(@class,'job_listings')]/li)[1]
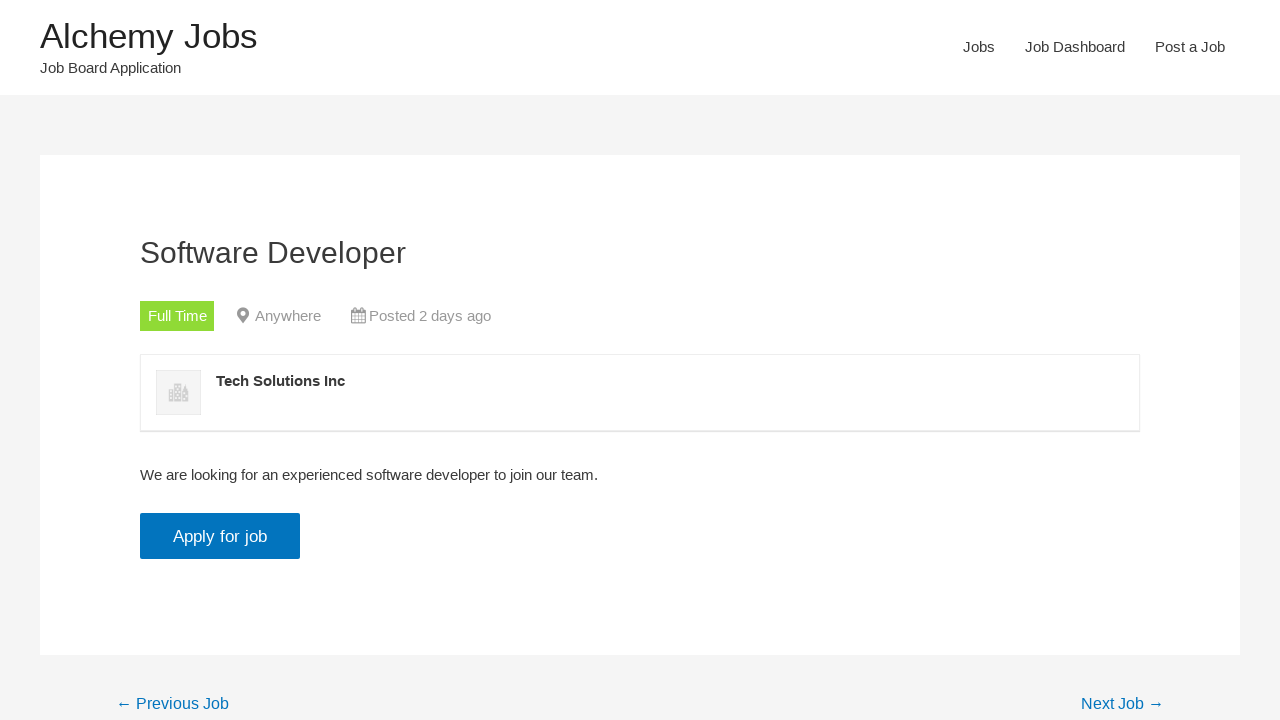

Clicked Apply for job button at (220, 536) on input[value='Apply for job']
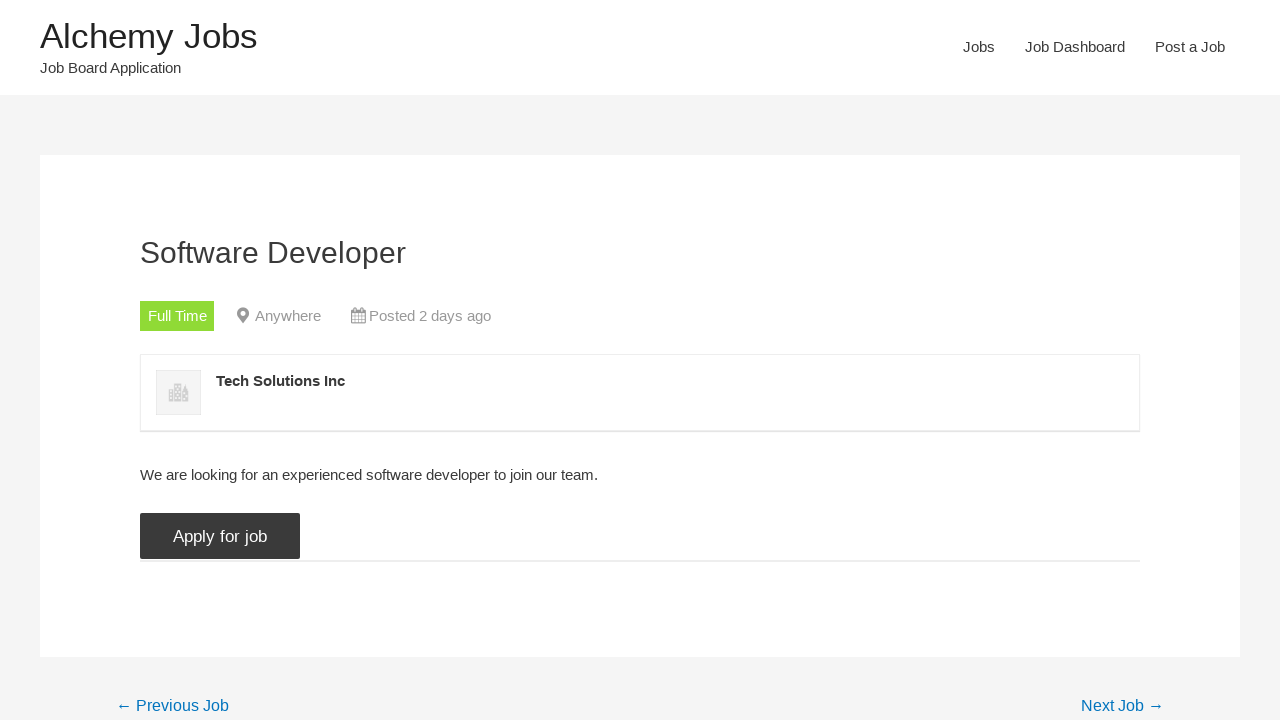

Application details loaded successfully
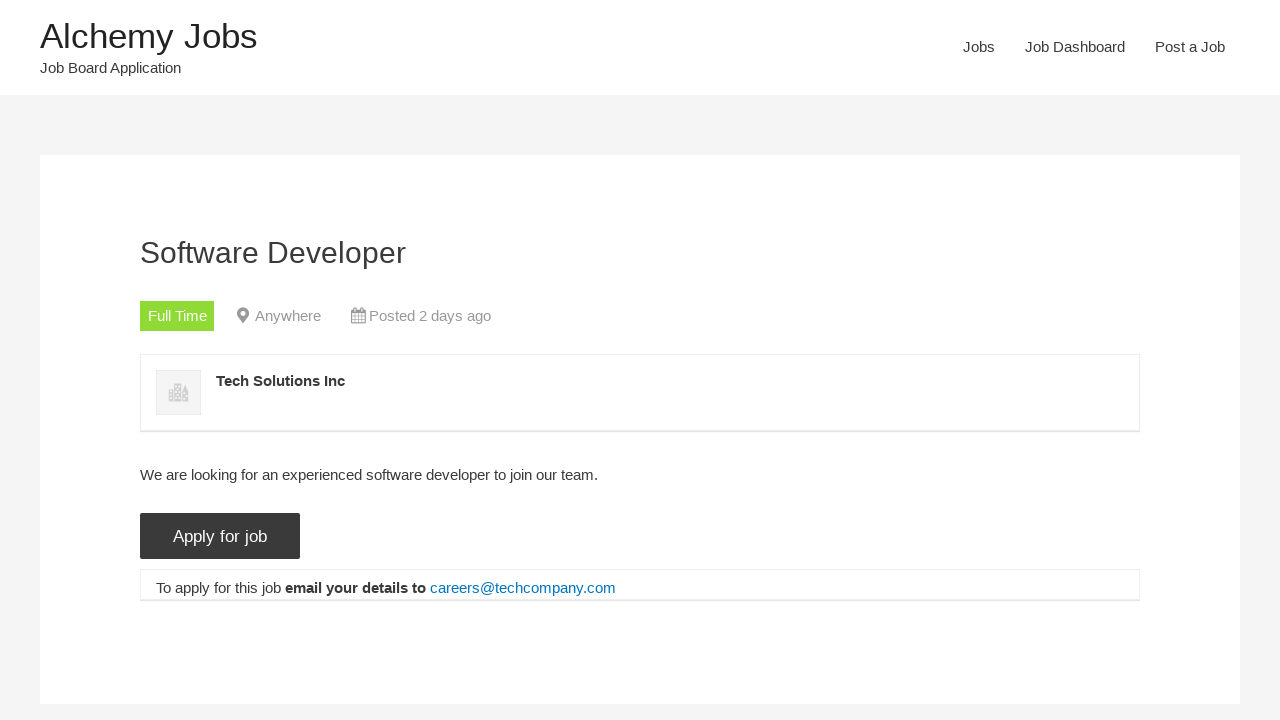

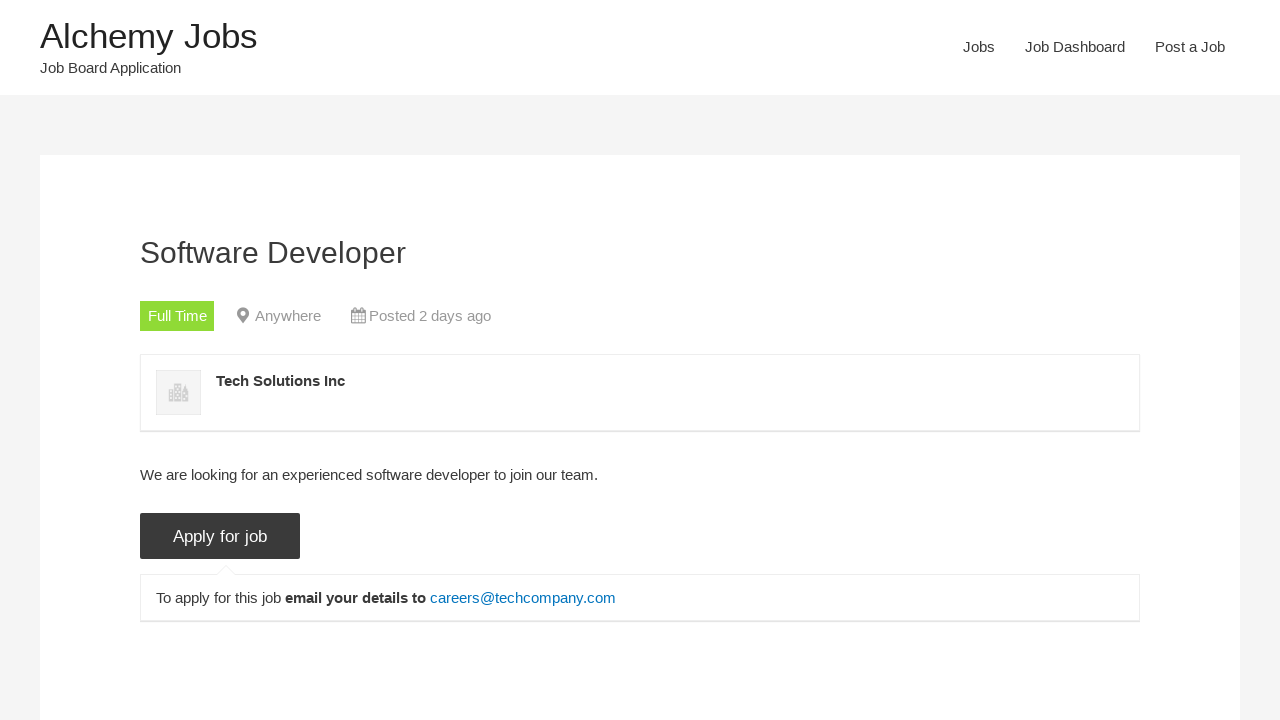